Tests custom dropdown selection functionality on jQueryUI demo page by selecting various options from speed, files, number, and salutation dropdowns

Starting URL: http://jqueryui.com/resources/demos/selectmenu/default.html

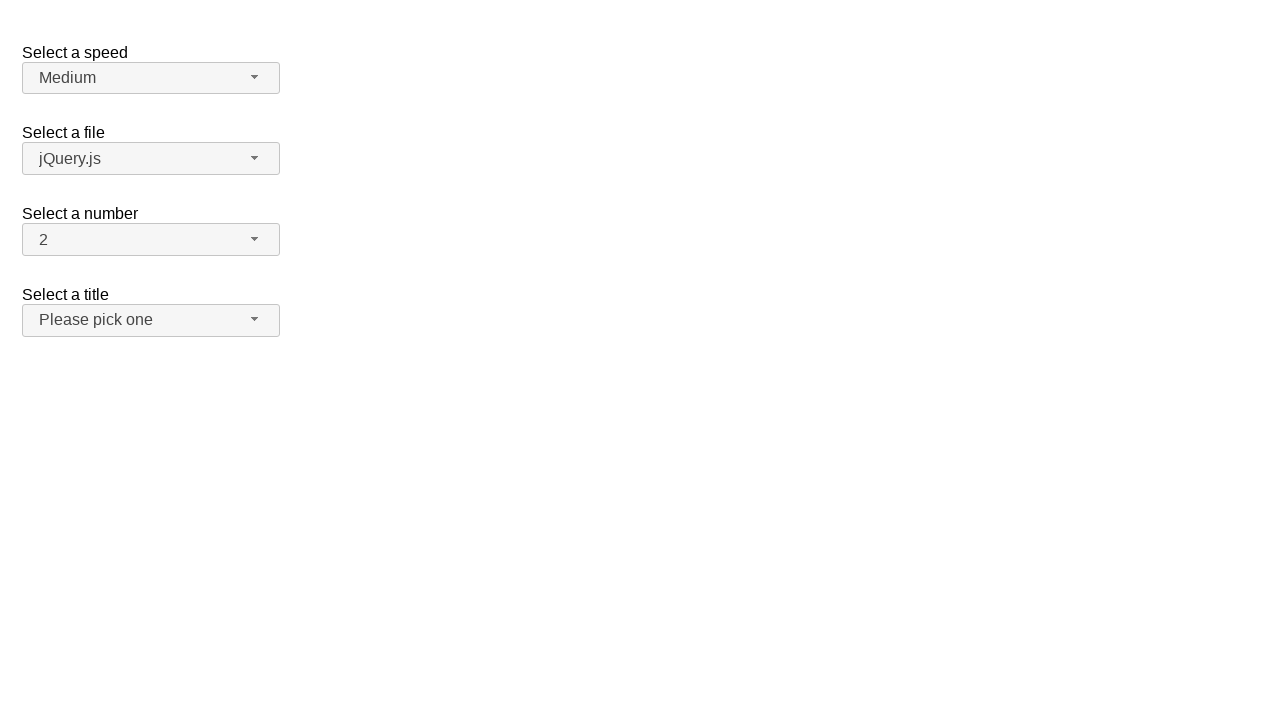

Clicked speed dropdown button at (151, 78) on span#speed-button
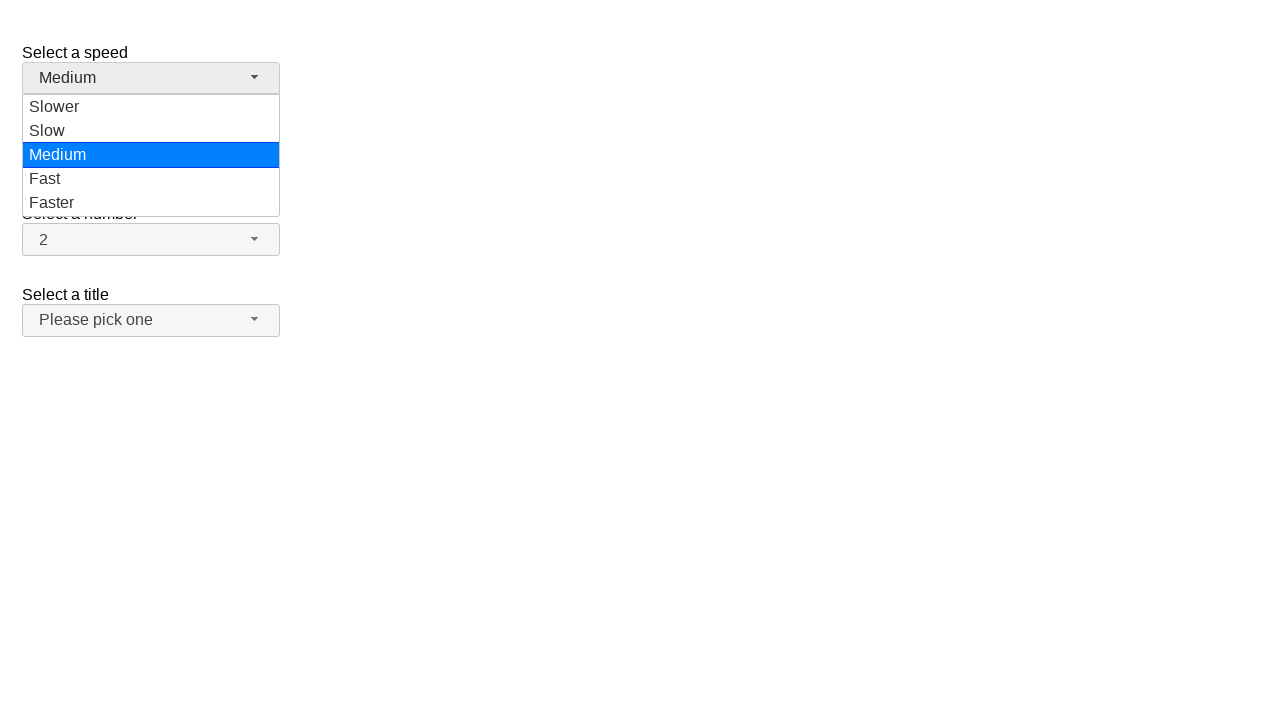

Speed dropdown menu loaded
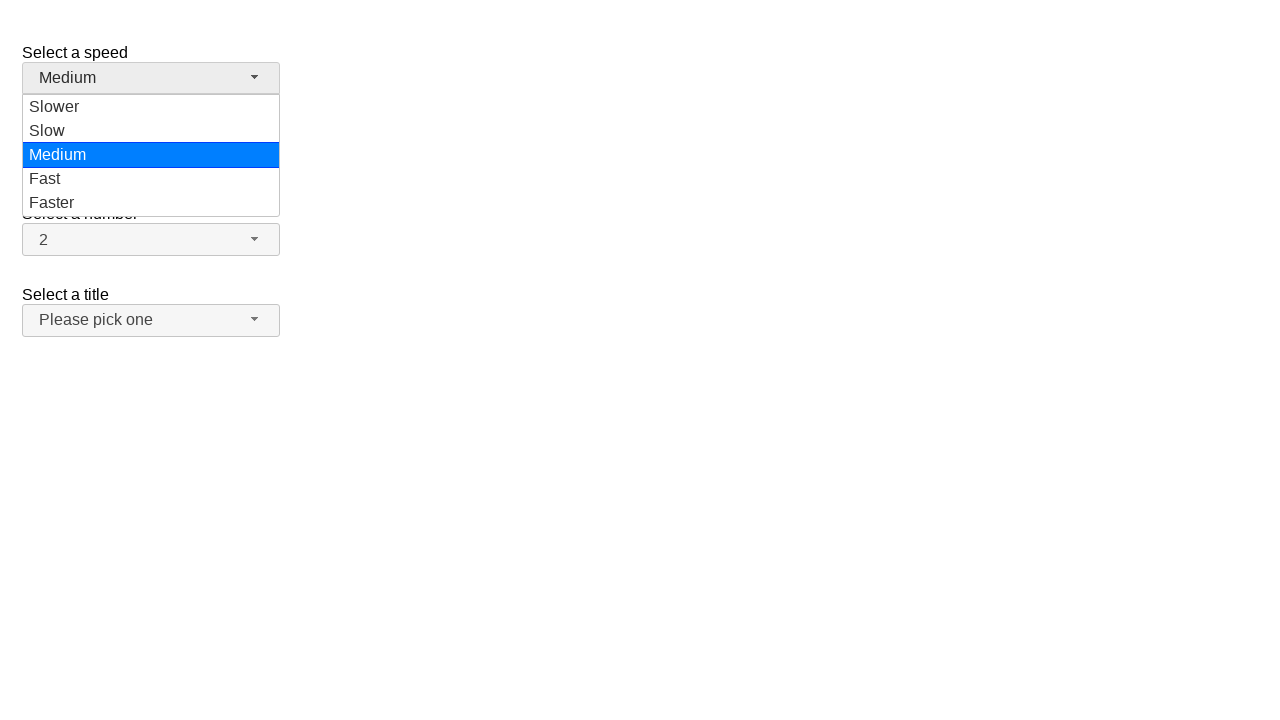

Selected 'Fast' from speed dropdown at (151, 179) on ul#speed-menu li div:has-text('Fast')
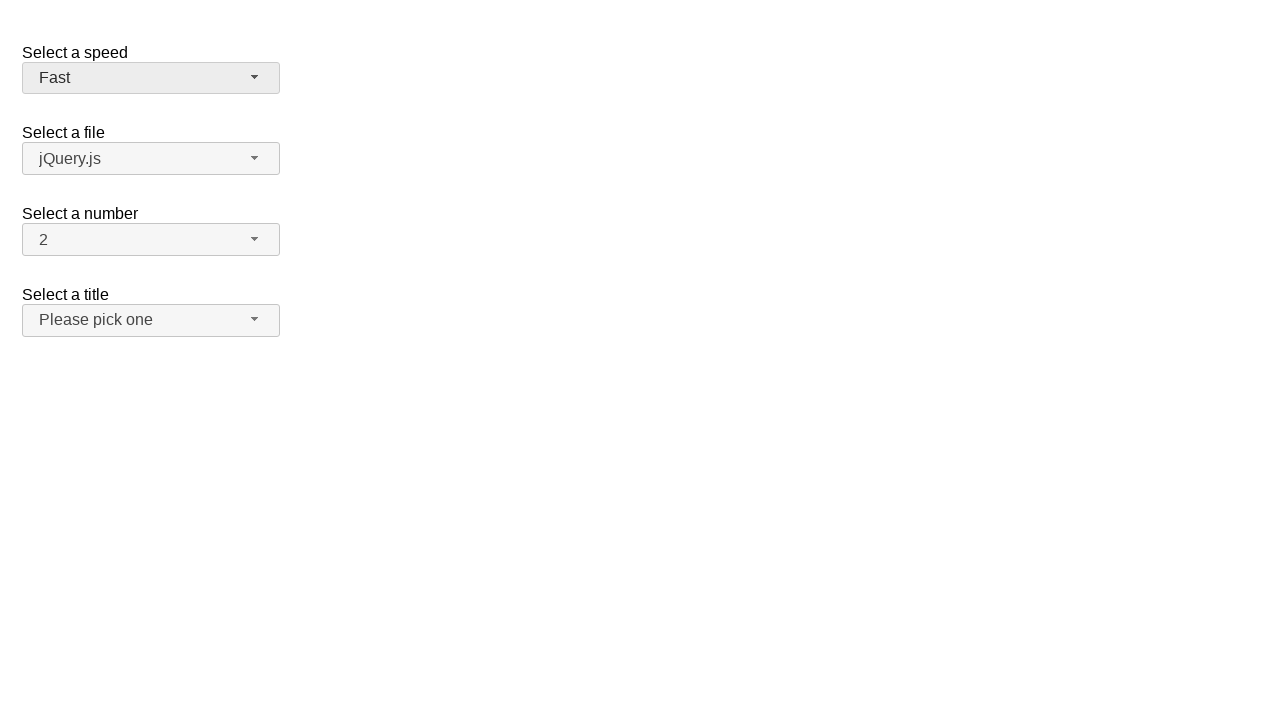

Clicked files dropdown button at (151, 159) on span#files-button
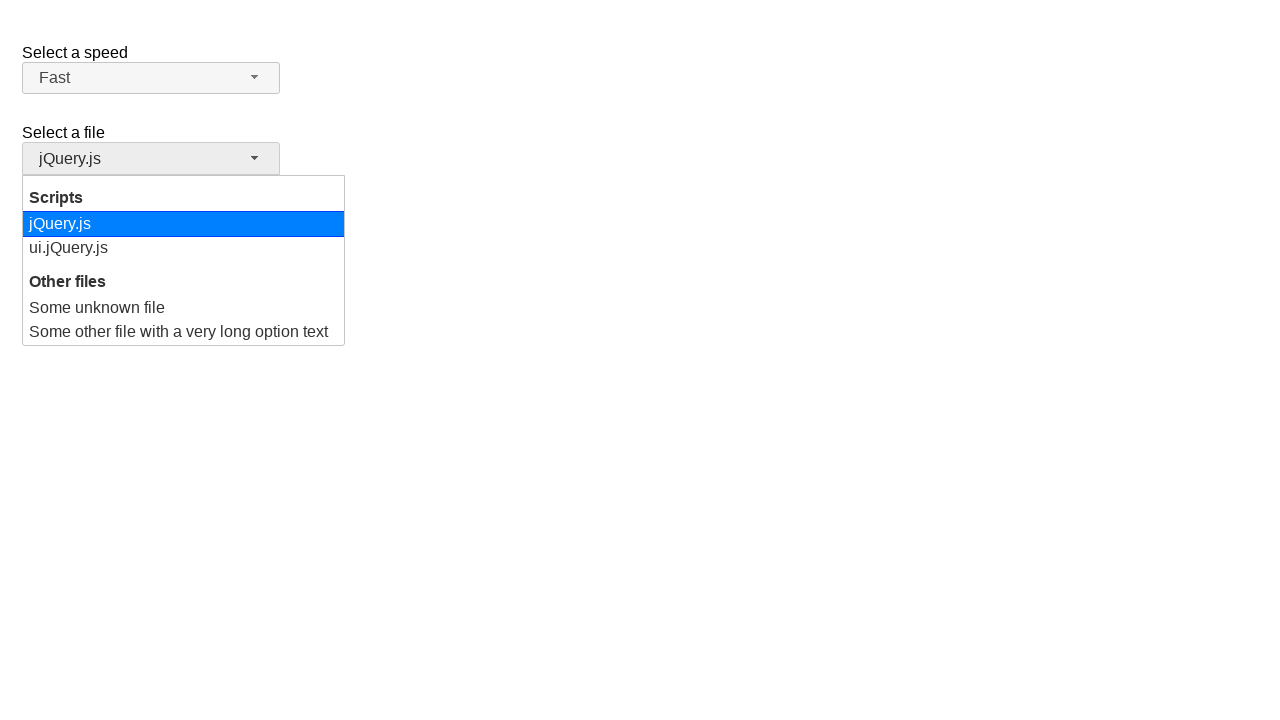

Files dropdown menu loaded
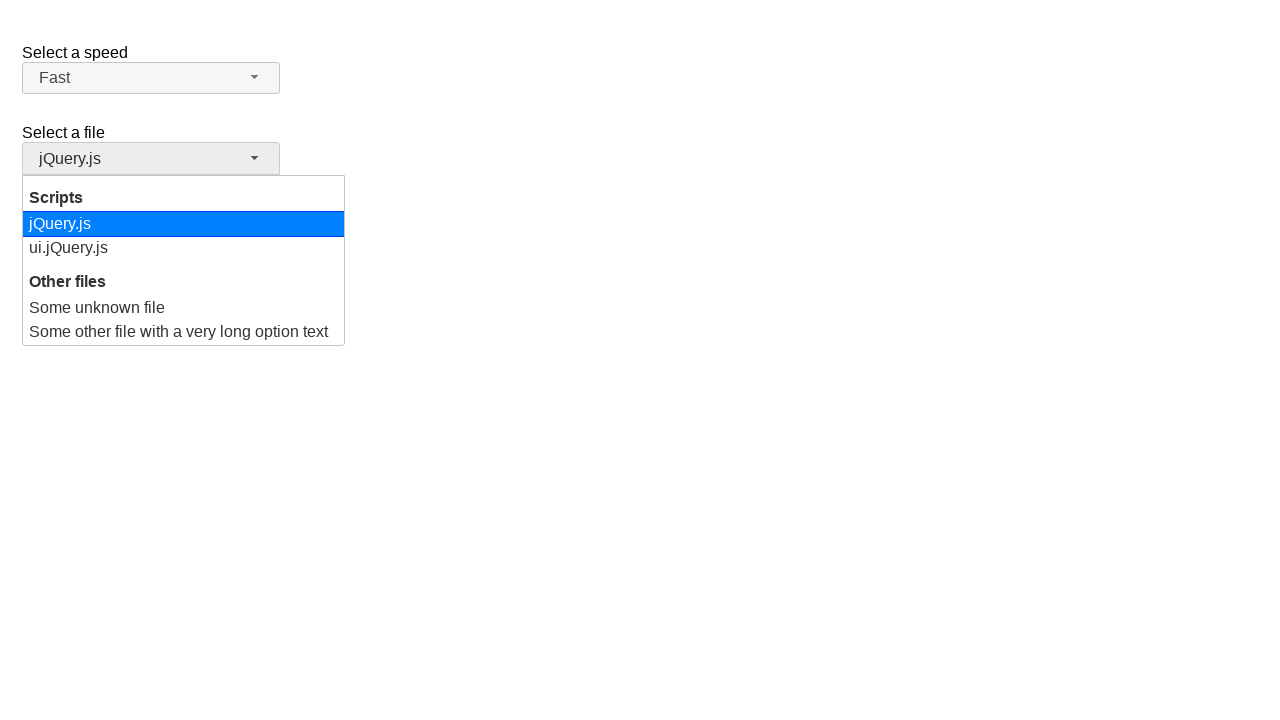

Selected 'Some other file with a very long option text' from files dropdown at (184, 332) on ul#files-menu li div:has-text('Some other file with a very long option text')
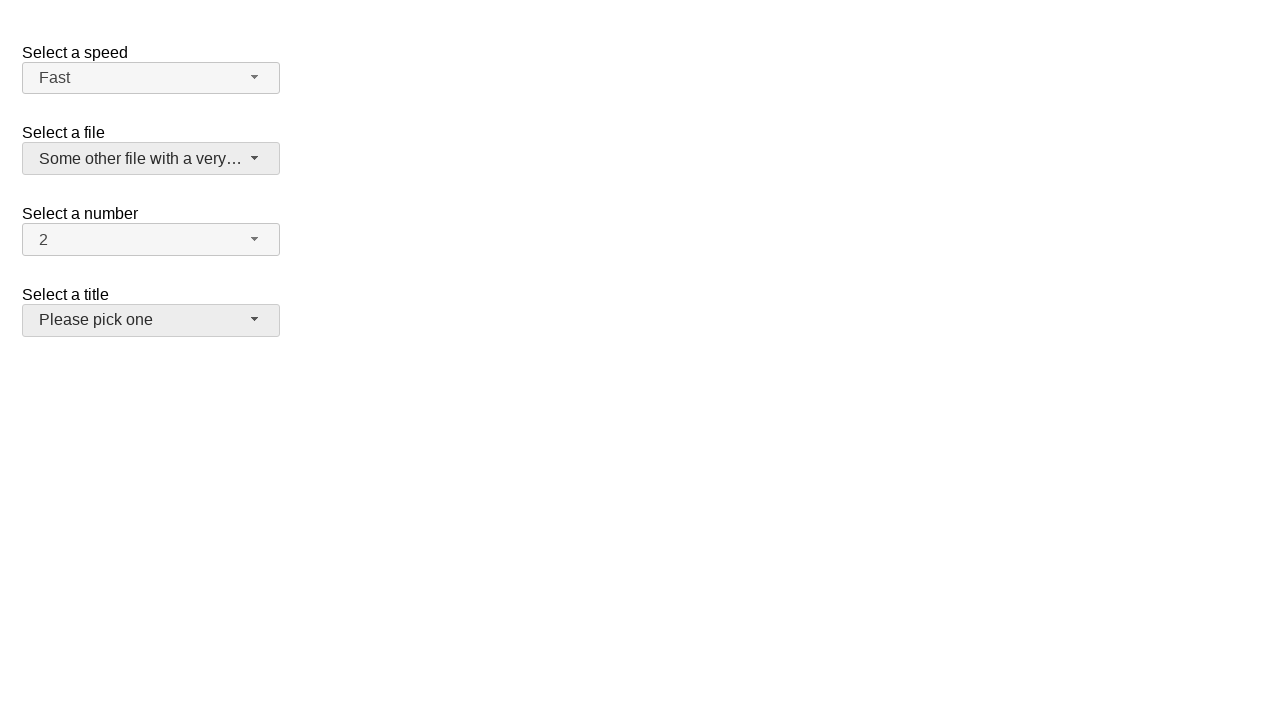

Clicked number dropdown button at (151, 240) on span#number-button
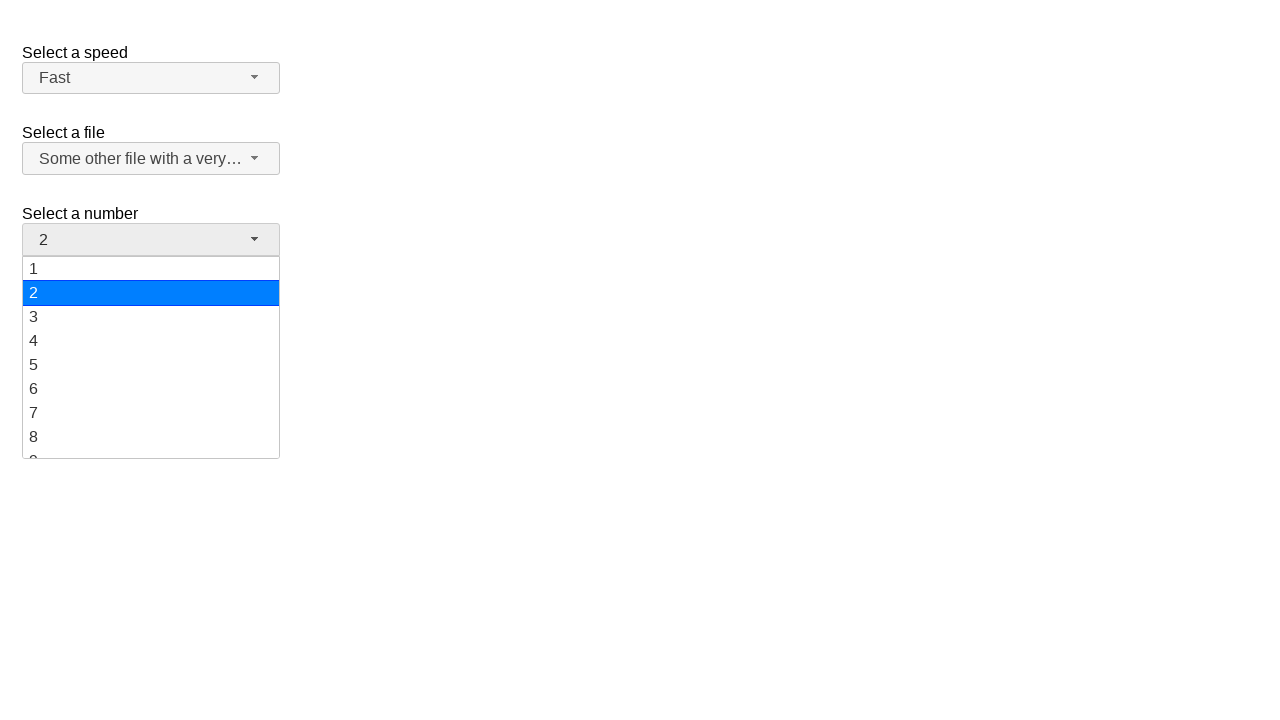

Number dropdown menu loaded
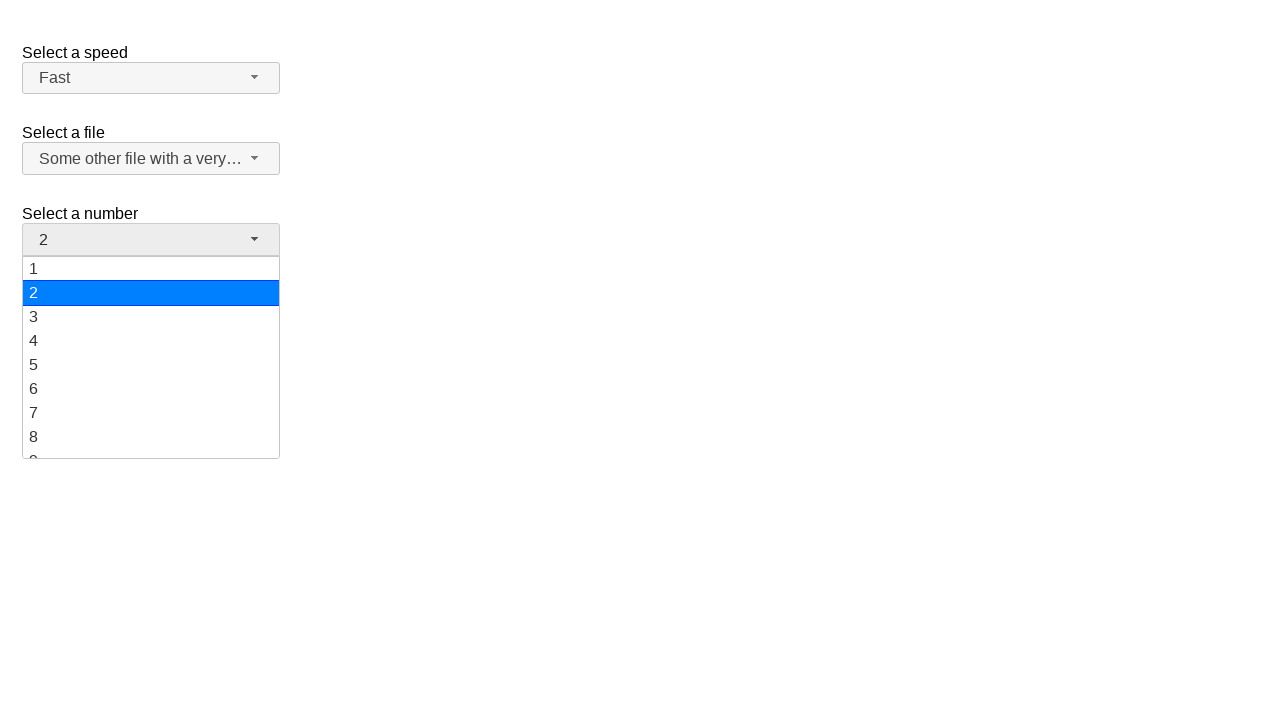

Selected '10' from number dropdown at (151, 357) on ul#number-menu li div:has-text('10')
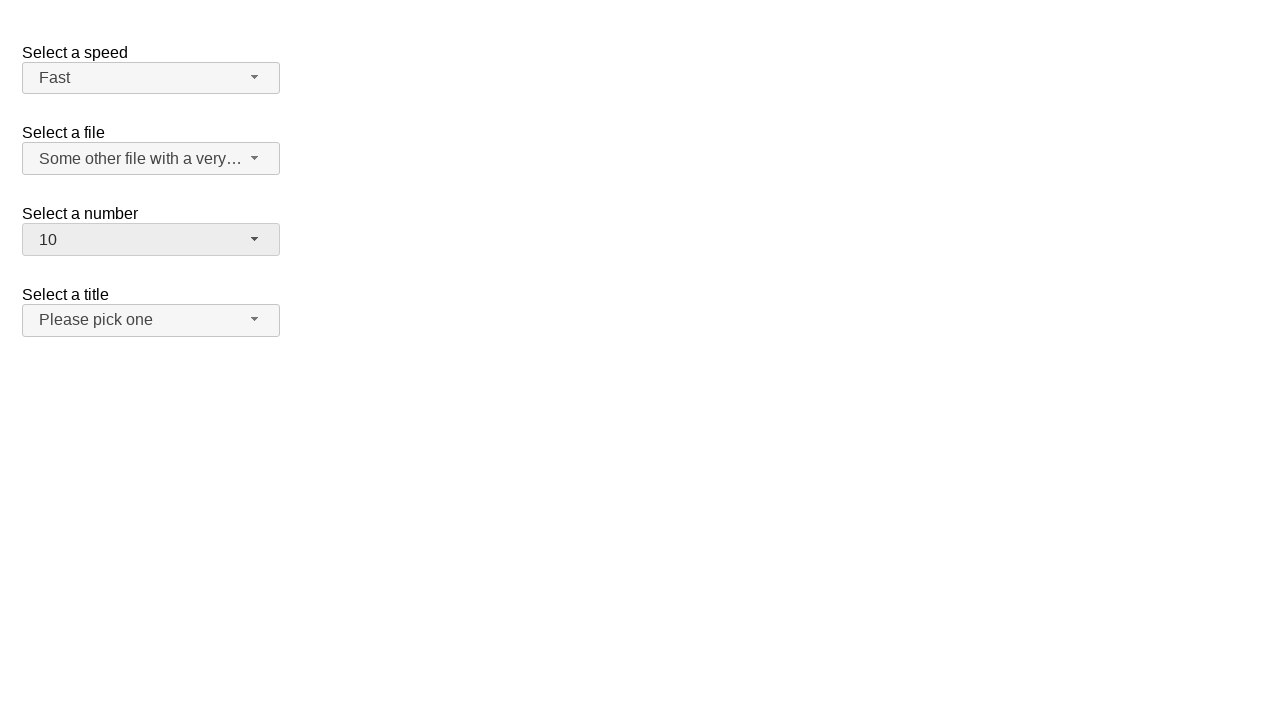

Clicked salutation dropdown button at (151, 320) on span#salutation-button
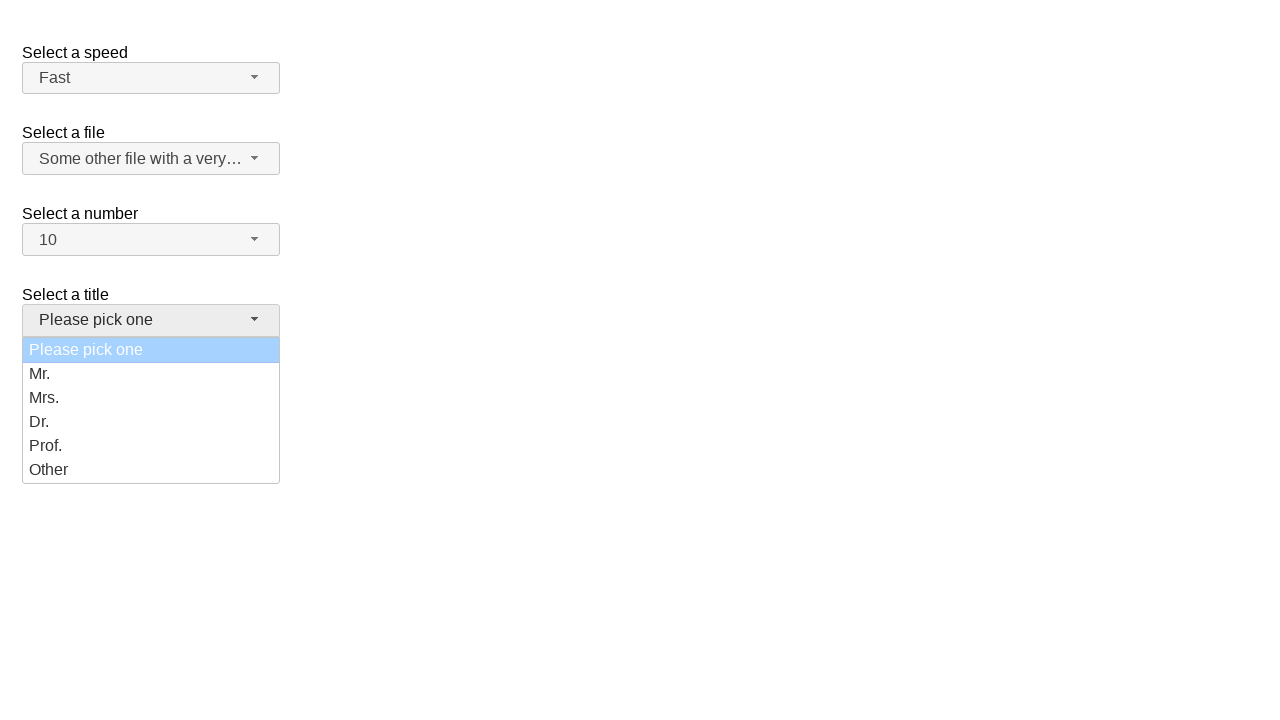

Salutation dropdown menu loaded
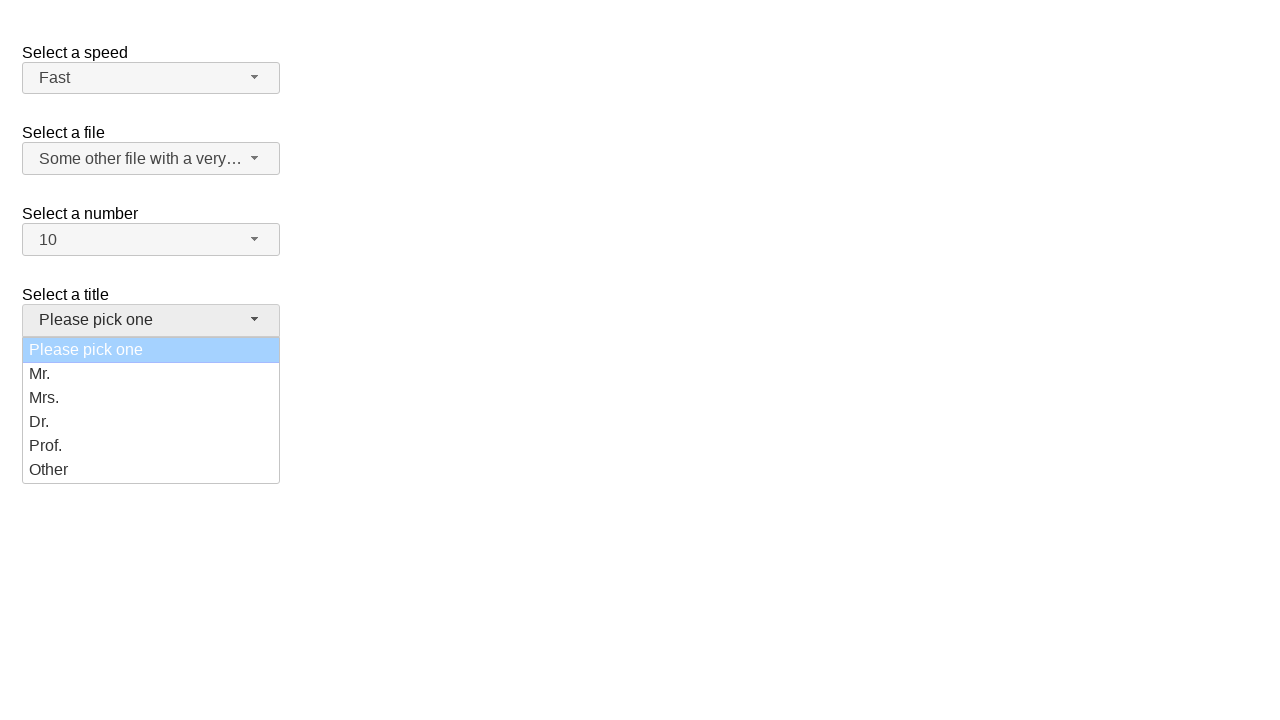

Selected 'Other' from salutation dropdown at (151, 470) on ul#salutation-menu li div:has-text('Other')
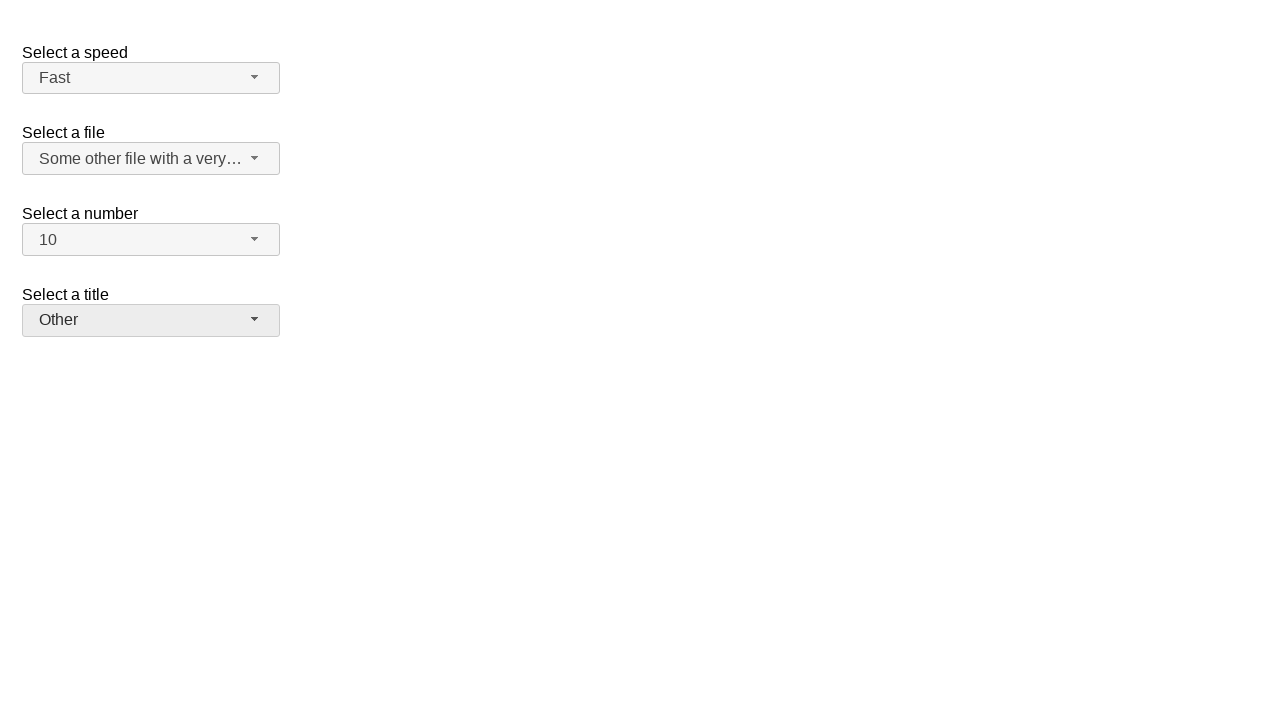

Clicked speed dropdown button to change selection at (151, 78) on span#speed-button
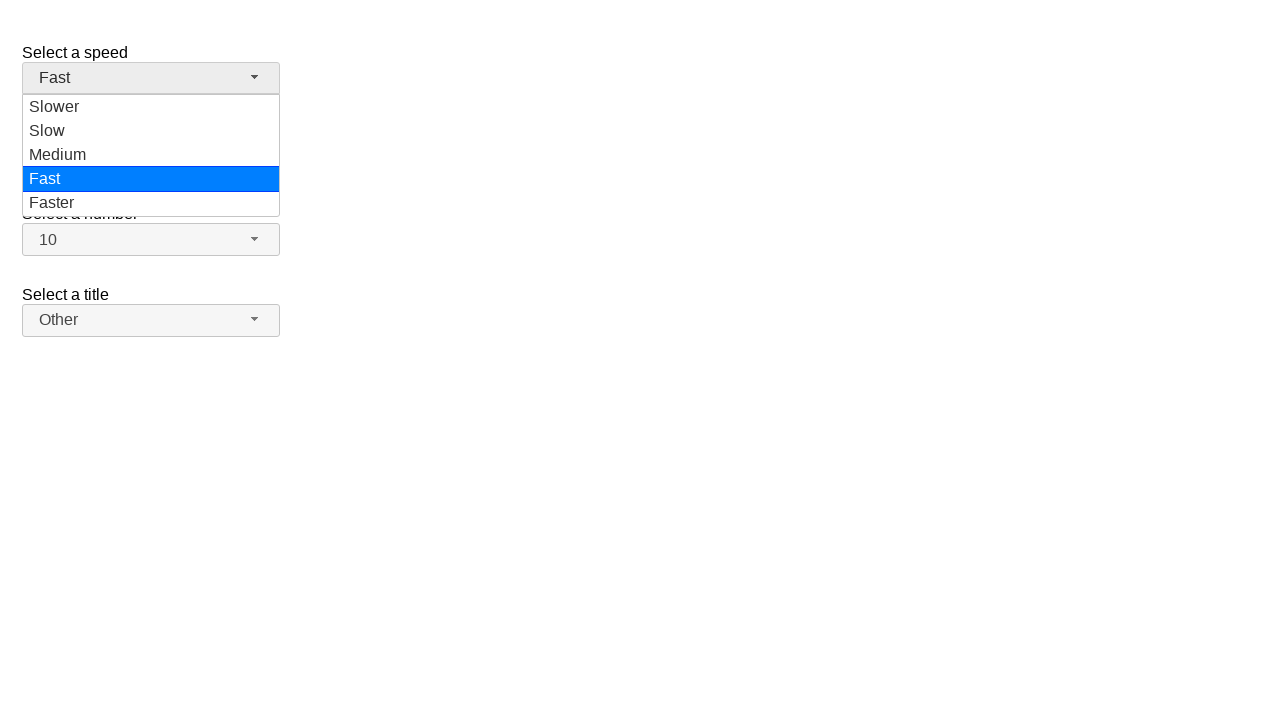

Speed dropdown menu loaded for second time
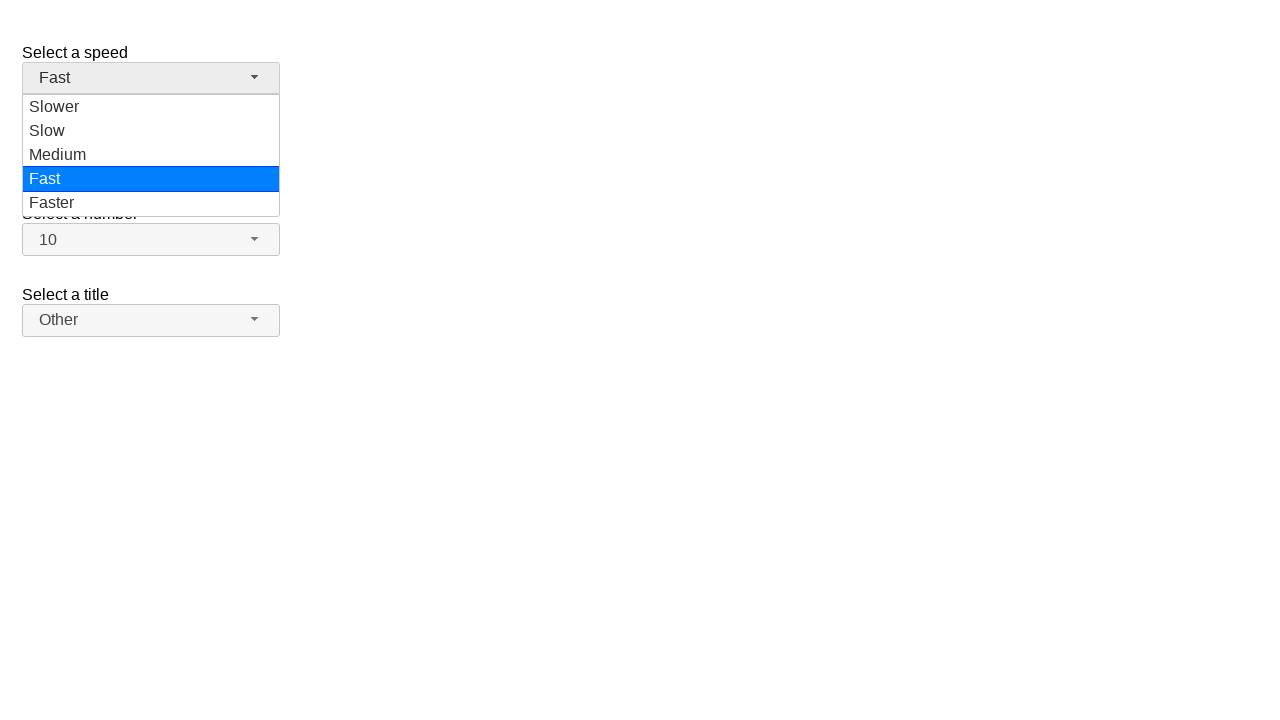

Selected 'Slower' from speed dropdown at (151, 107) on ul#speed-menu li div:has-text('Slower')
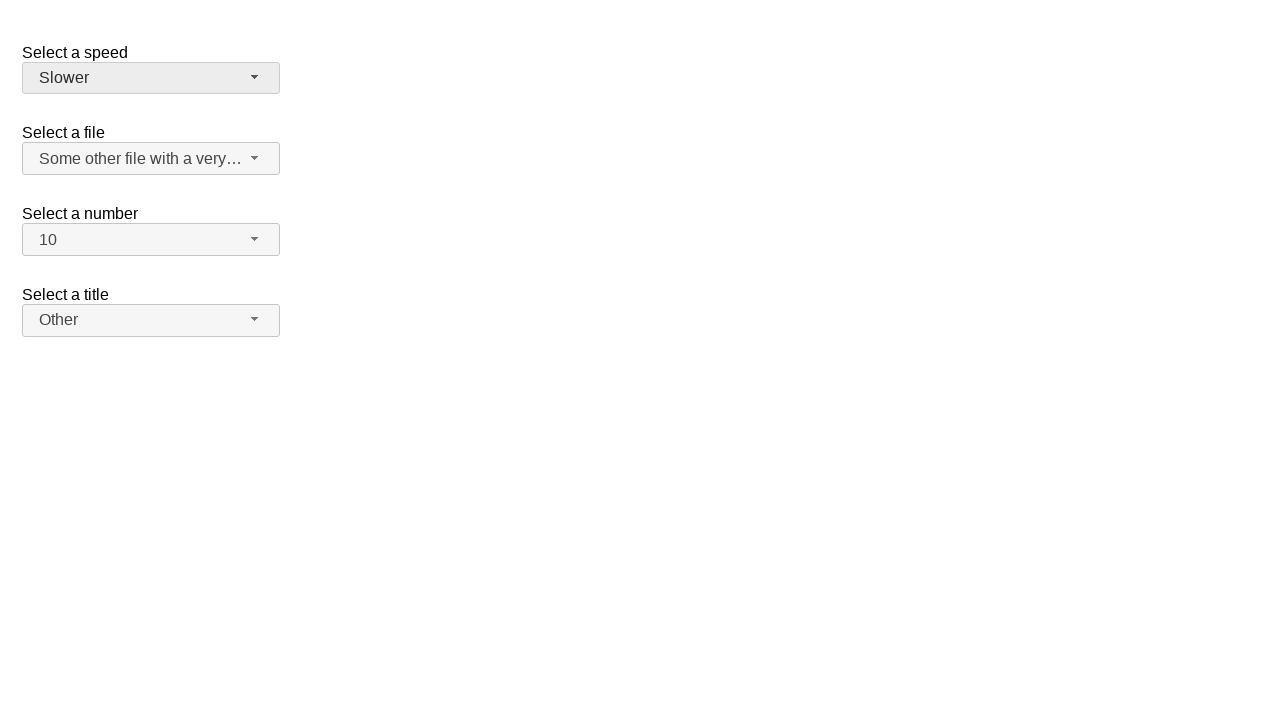

Verified speed dropdown displays 'Slower'
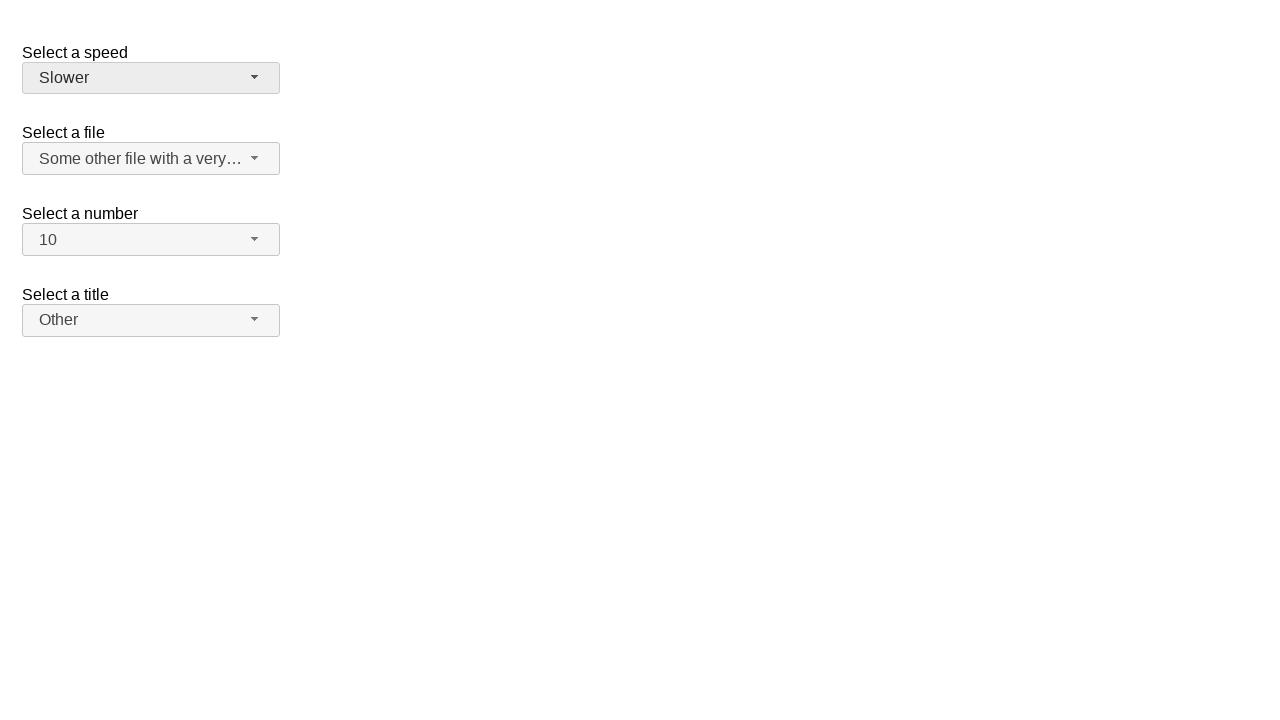

Verified files dropdown displays 'Some other file with a very long option text'
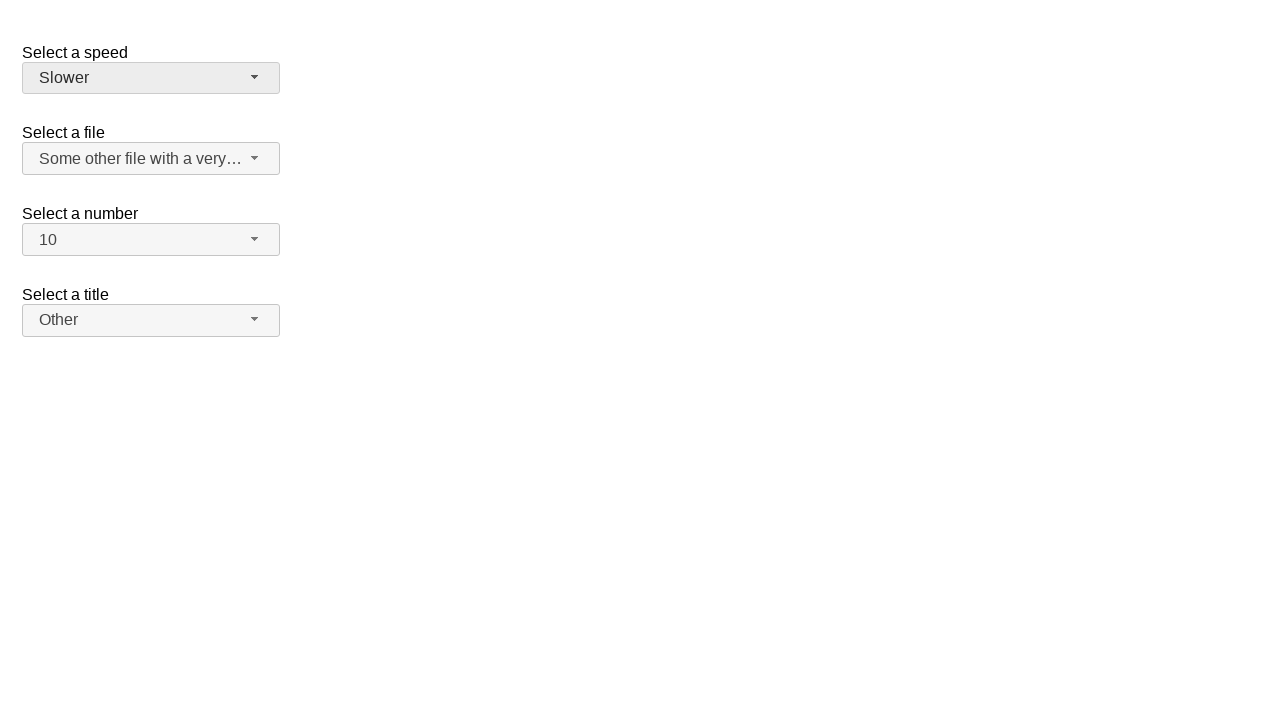

Verified number dropdown displays '10'
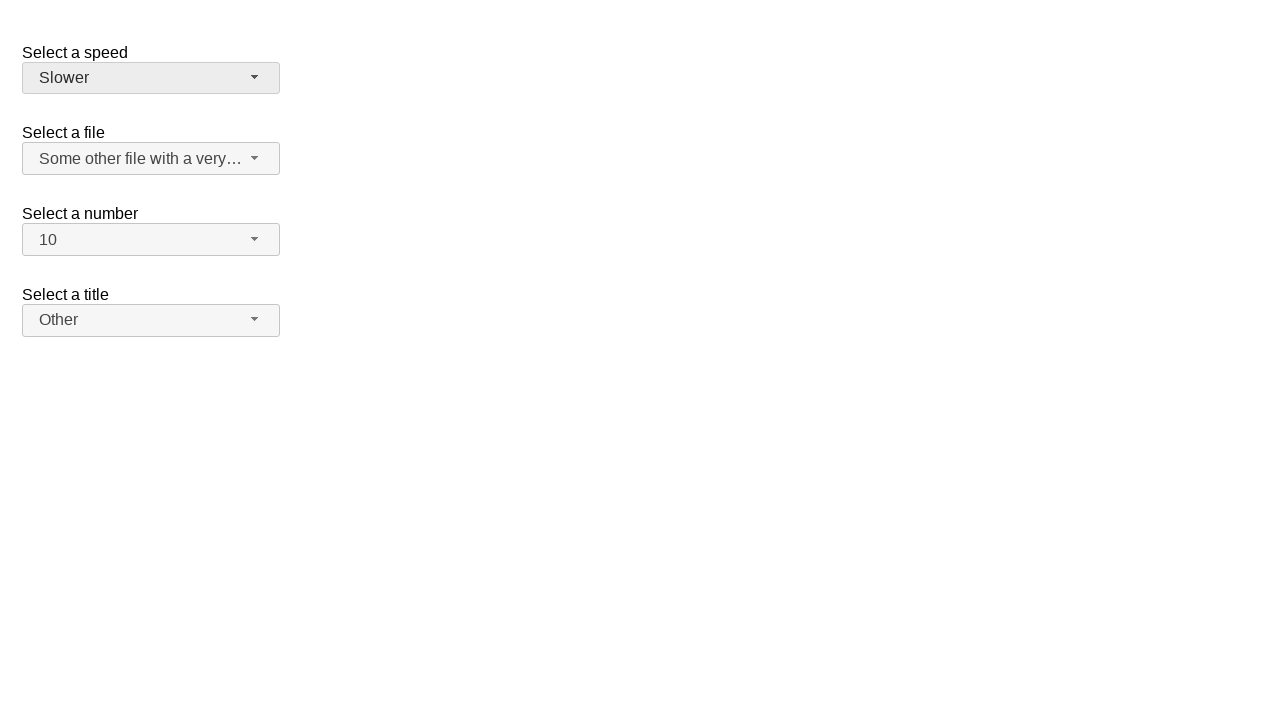

Verified salutation dropdown displays 'Other'
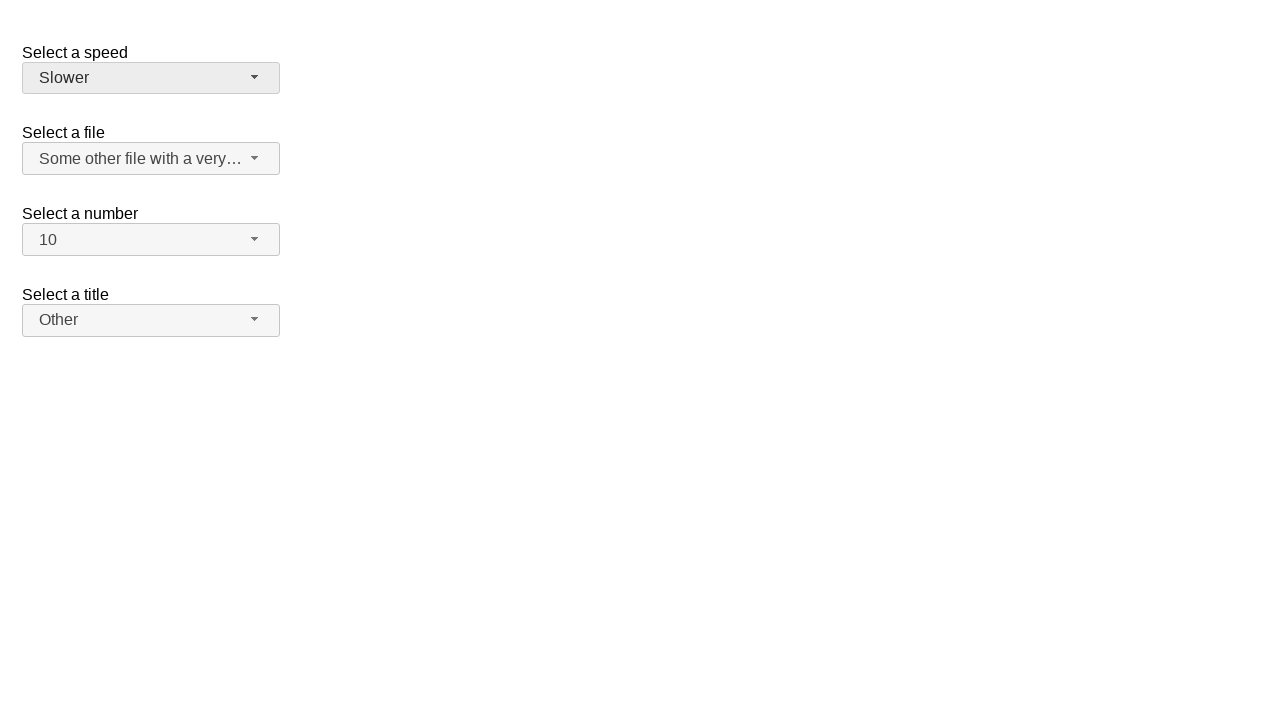

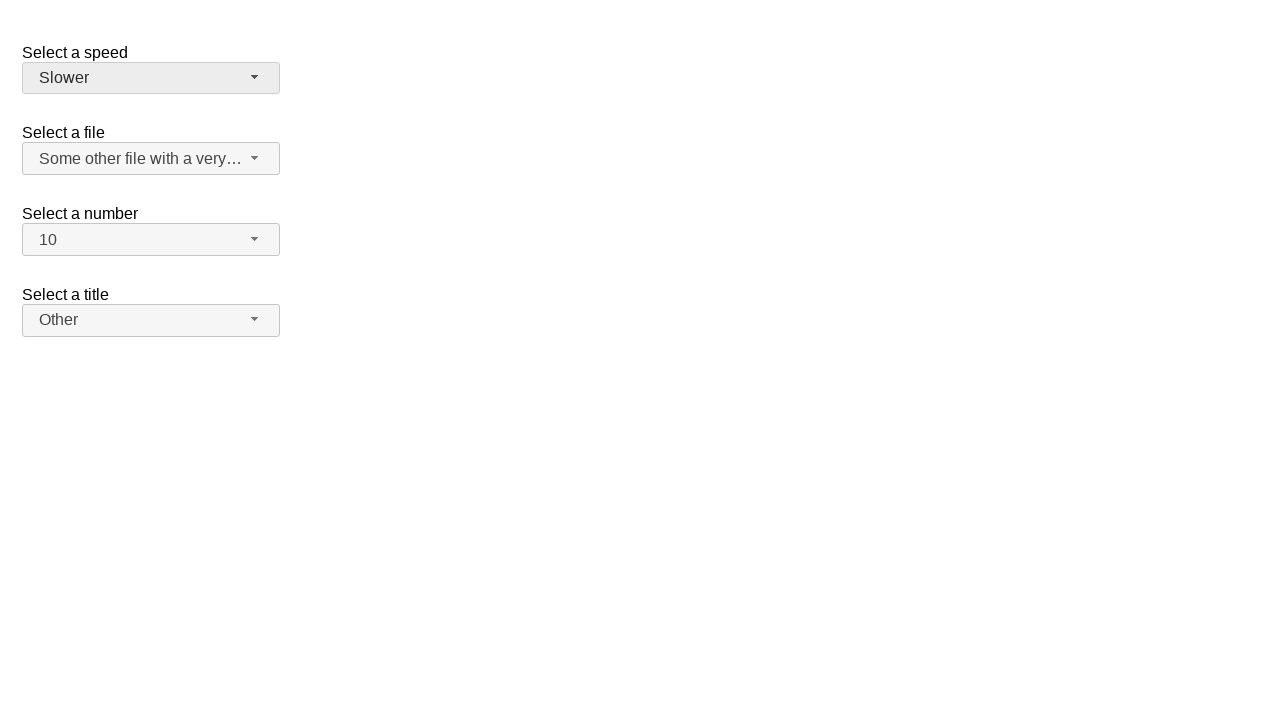